Tests dropdown functionality by verifying dropdown options exist, then selecting Option 1 and Option 2 by index and verifying each selection is correctly applied.

Starting URL: https://the-internet.herokuapp.com/dropdown

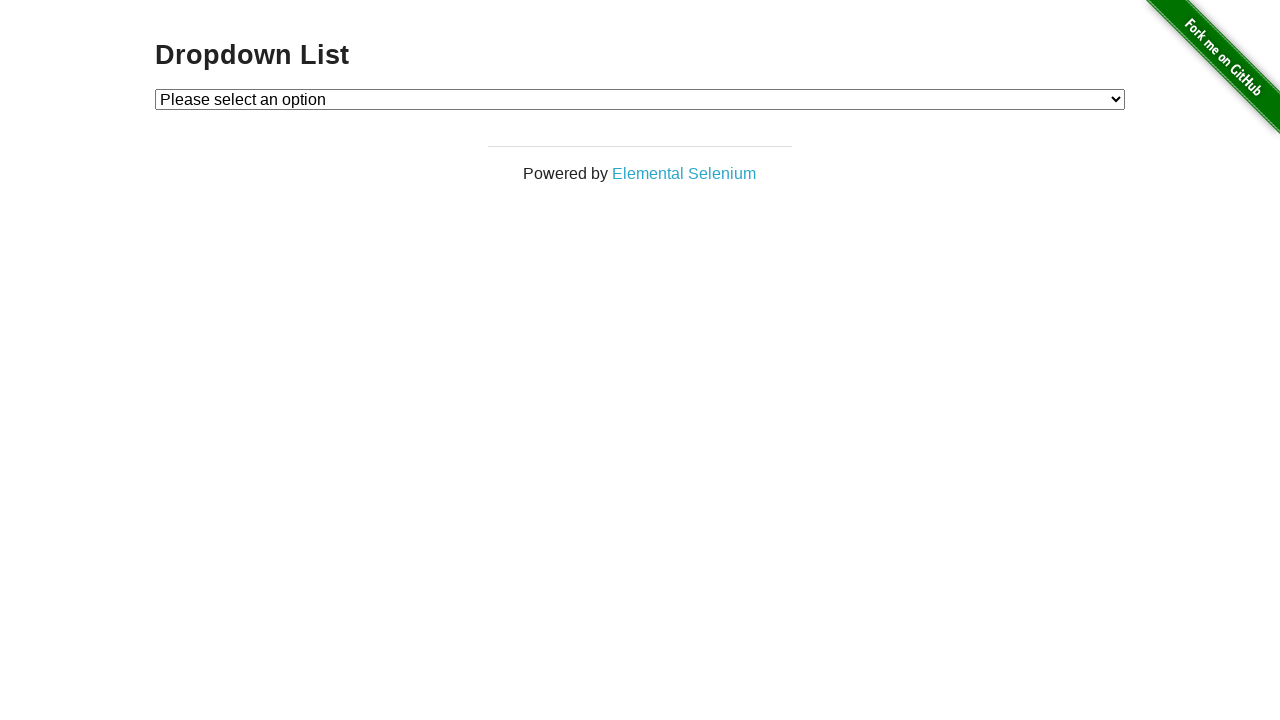

Waited for dropdown element to be present
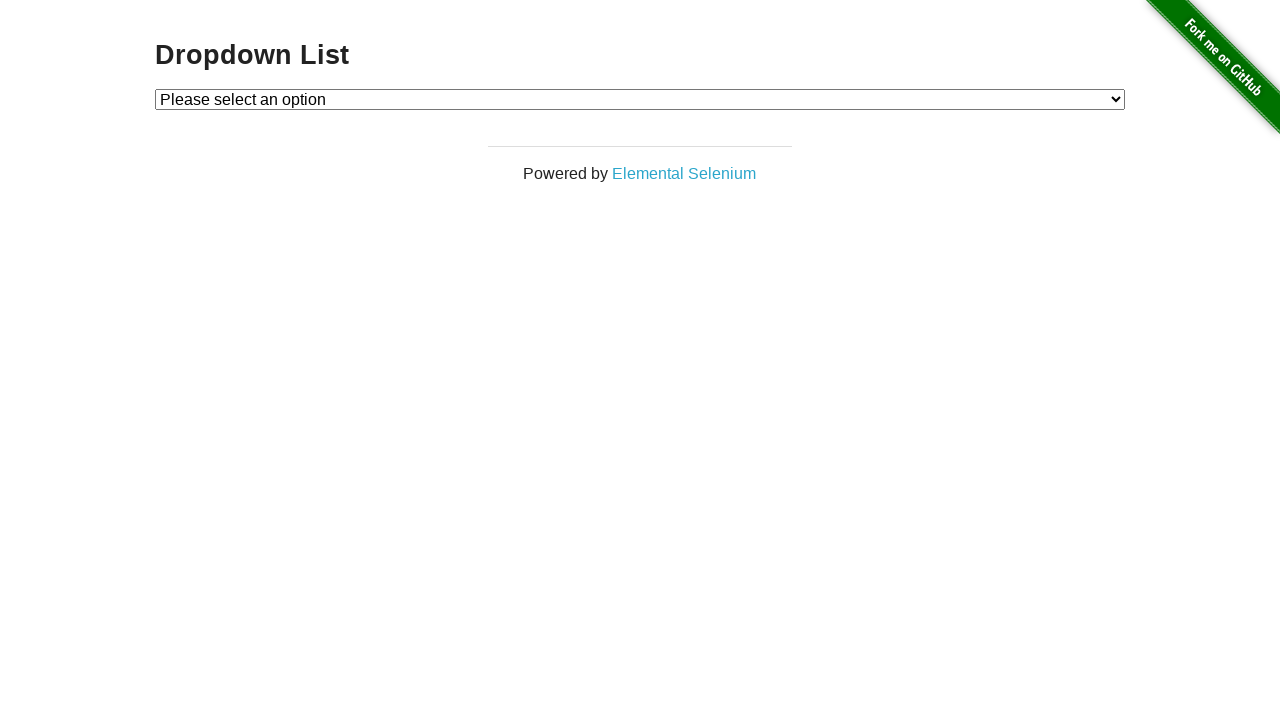

Located dropdown element
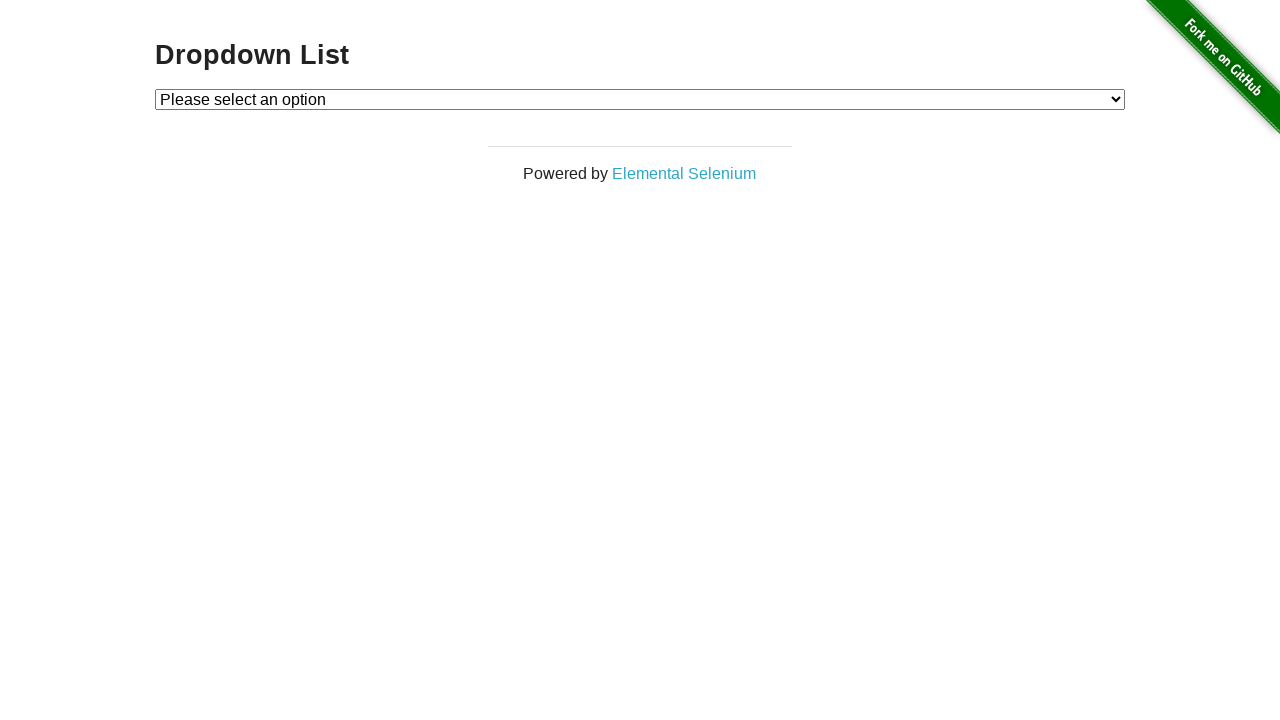

Located all option elements in dropdown
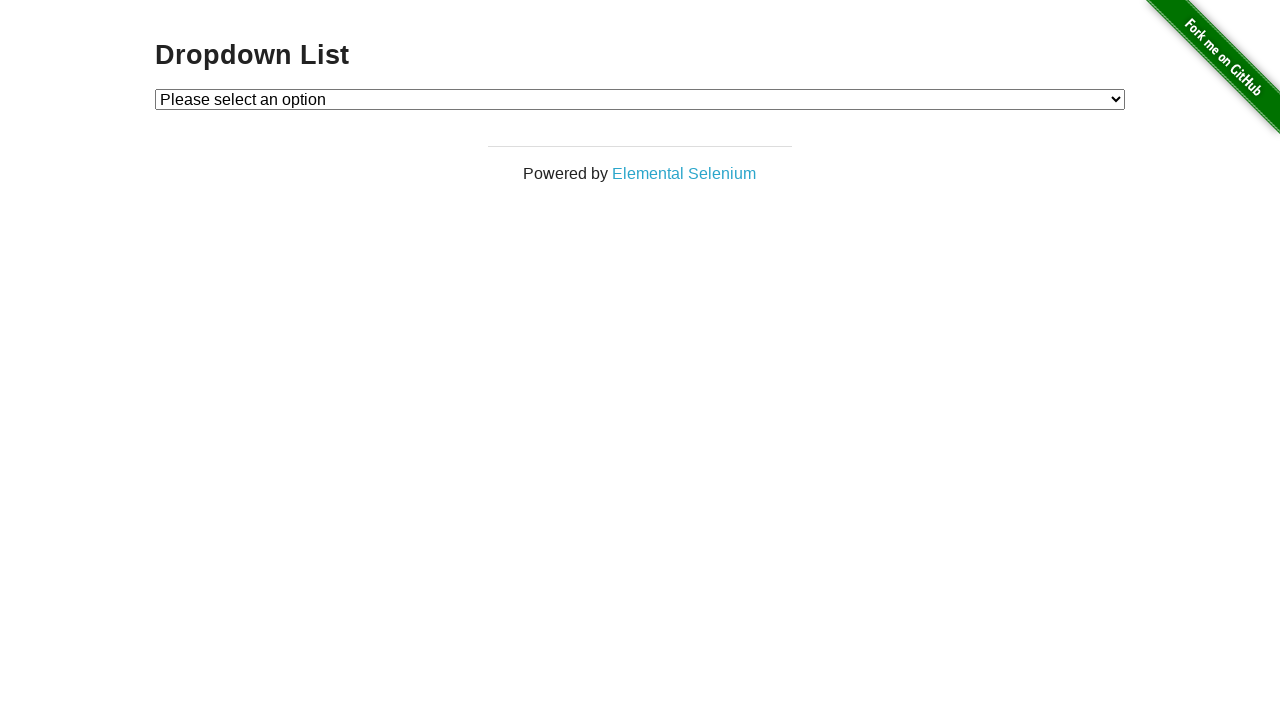

Counted 3 options in dropdown
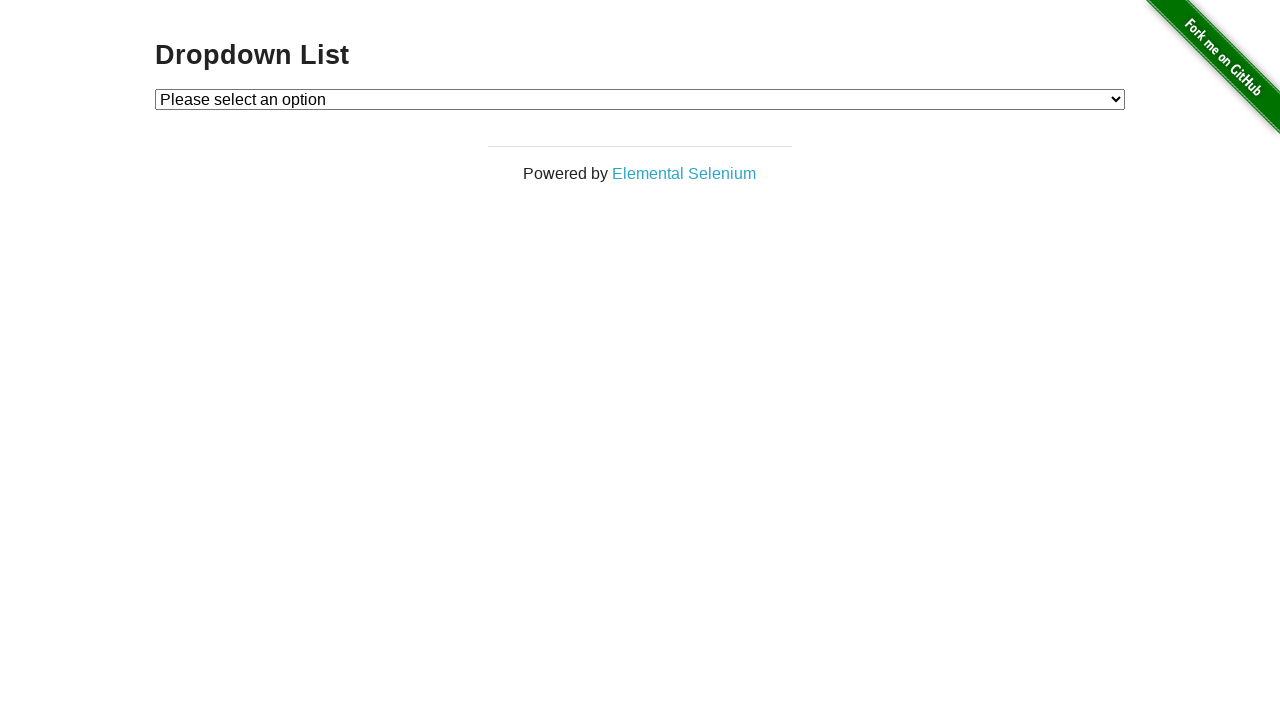

Verified dropdown has at least one option
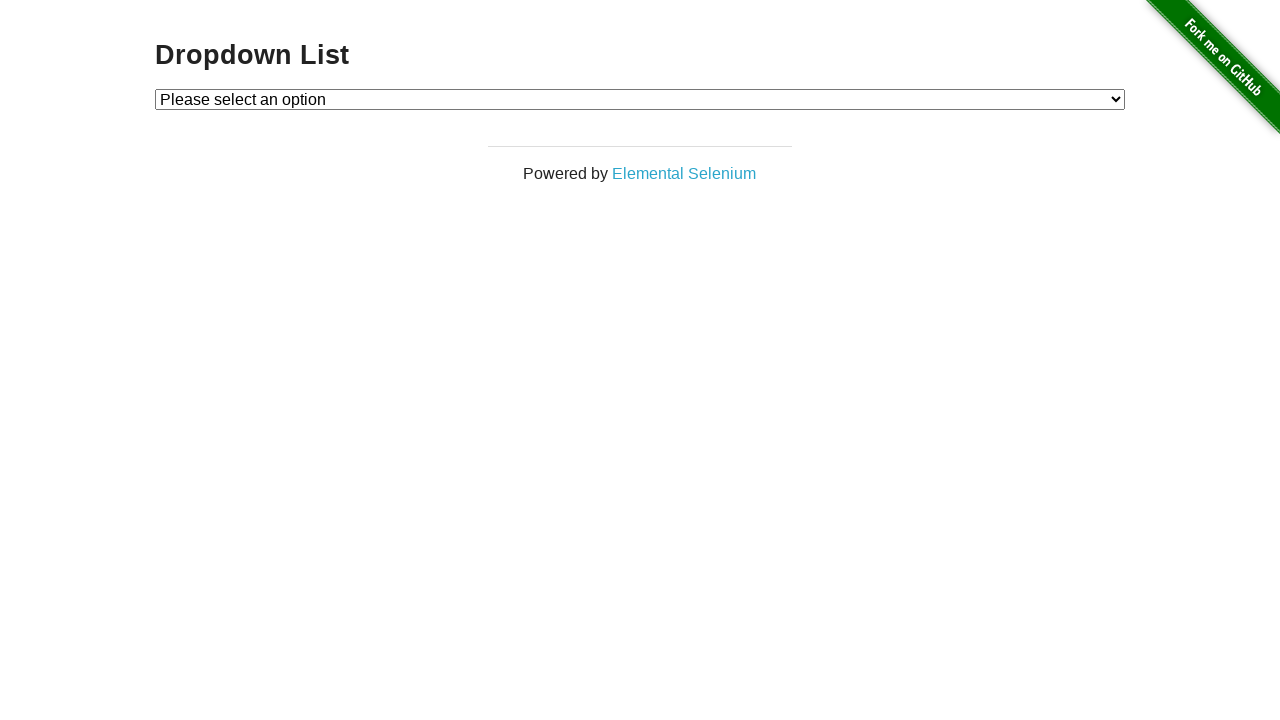

Selected Option 1 by index 1 on #dropdown
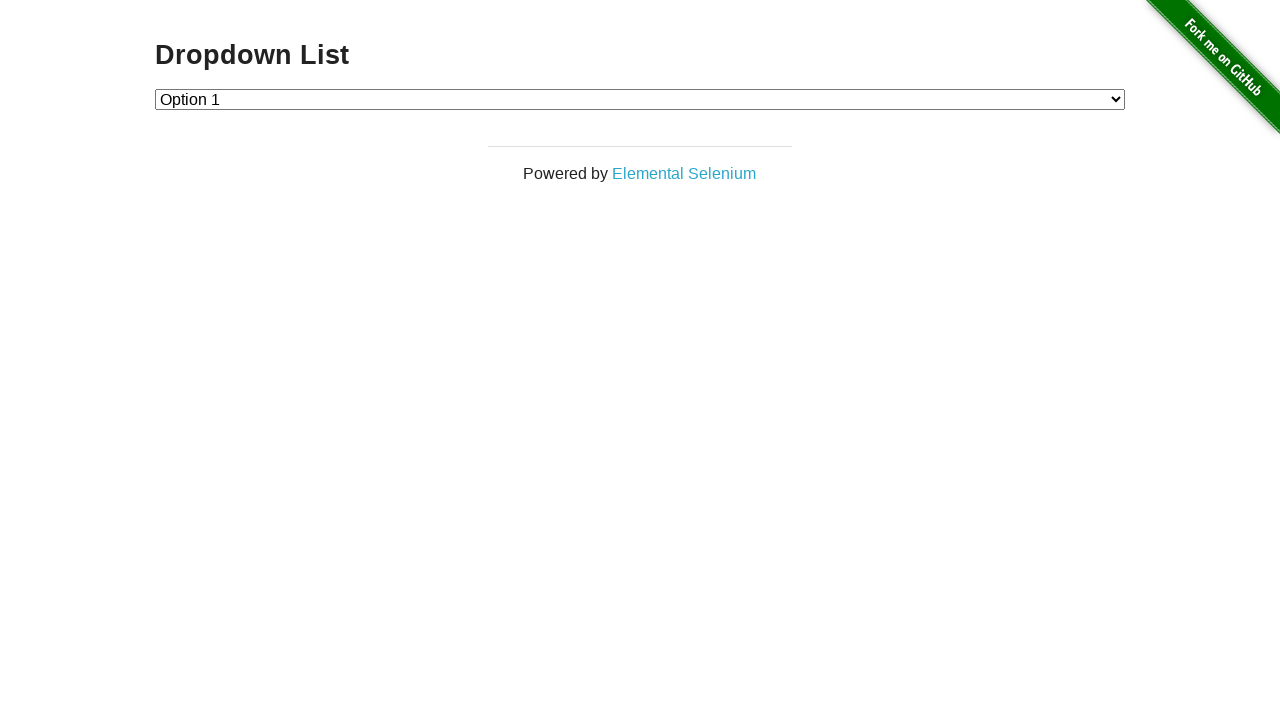

Retrieved selected option text: 'Option 1'
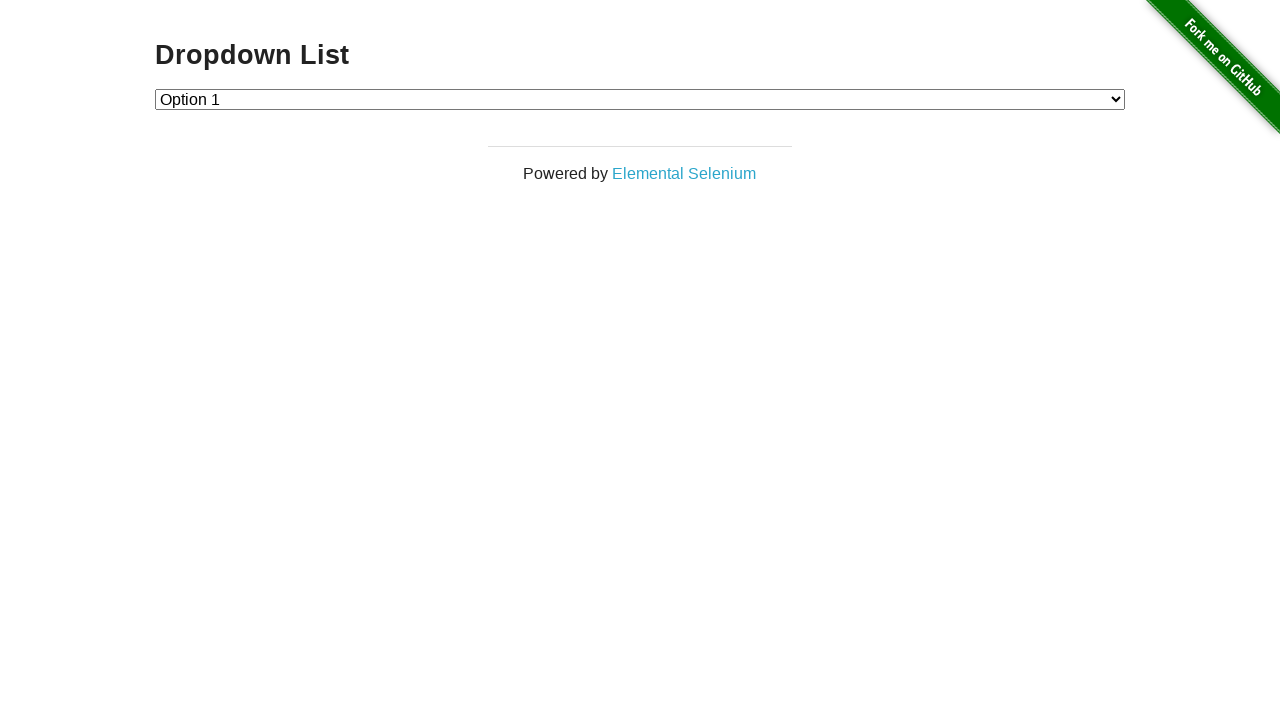

Verified Option 1 is correctly selected
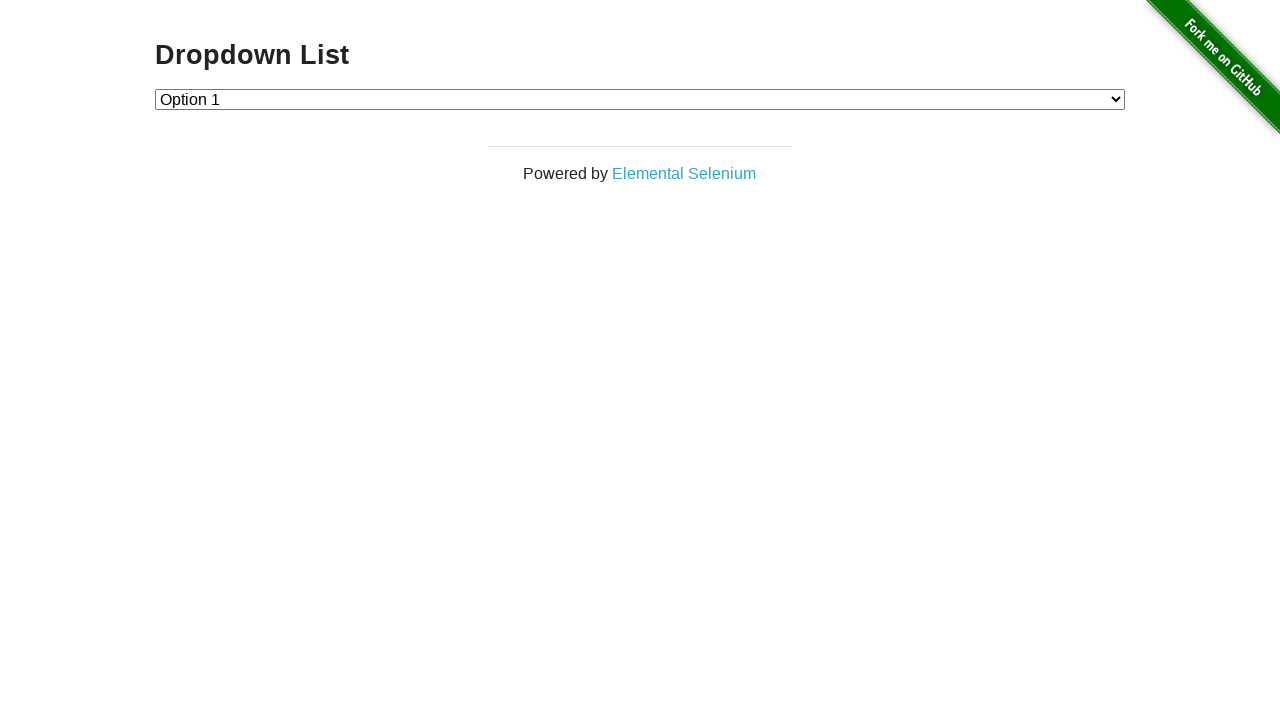

Selected Option 2 by index 2 on #dropdown
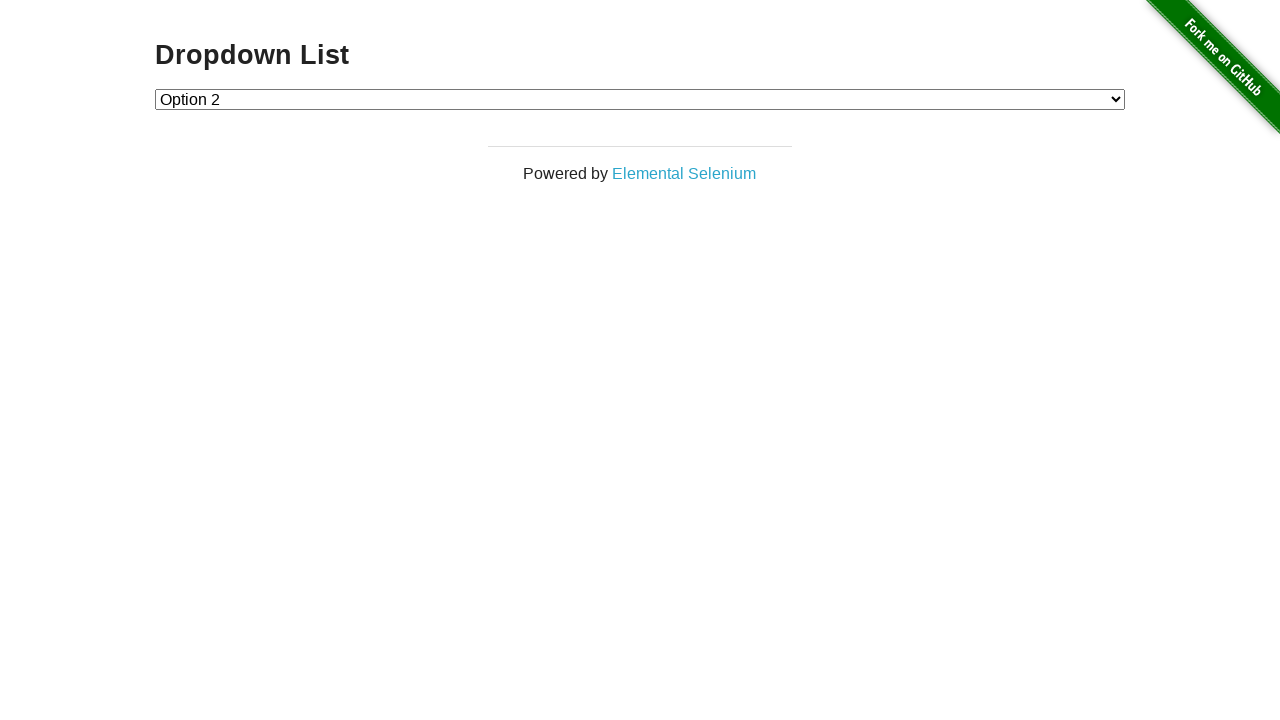

Retrieved selected option text: 'Option 2'
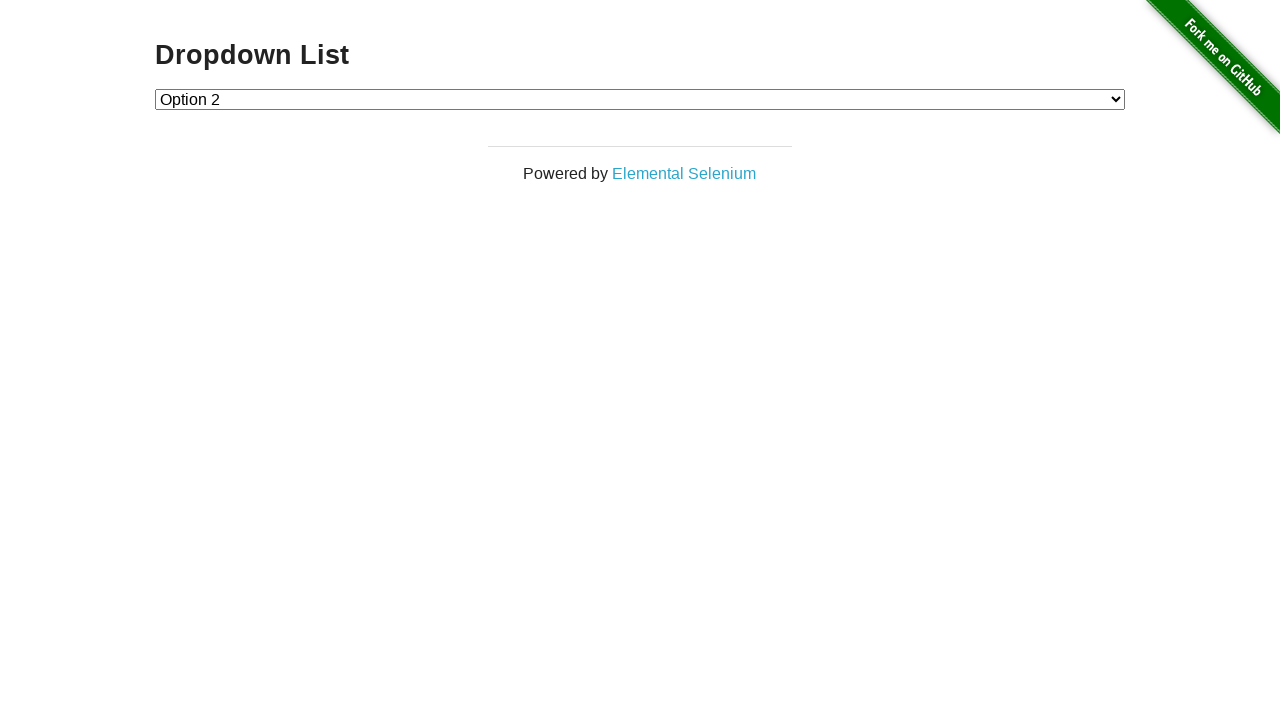

Verified Option 2 is correctly selected
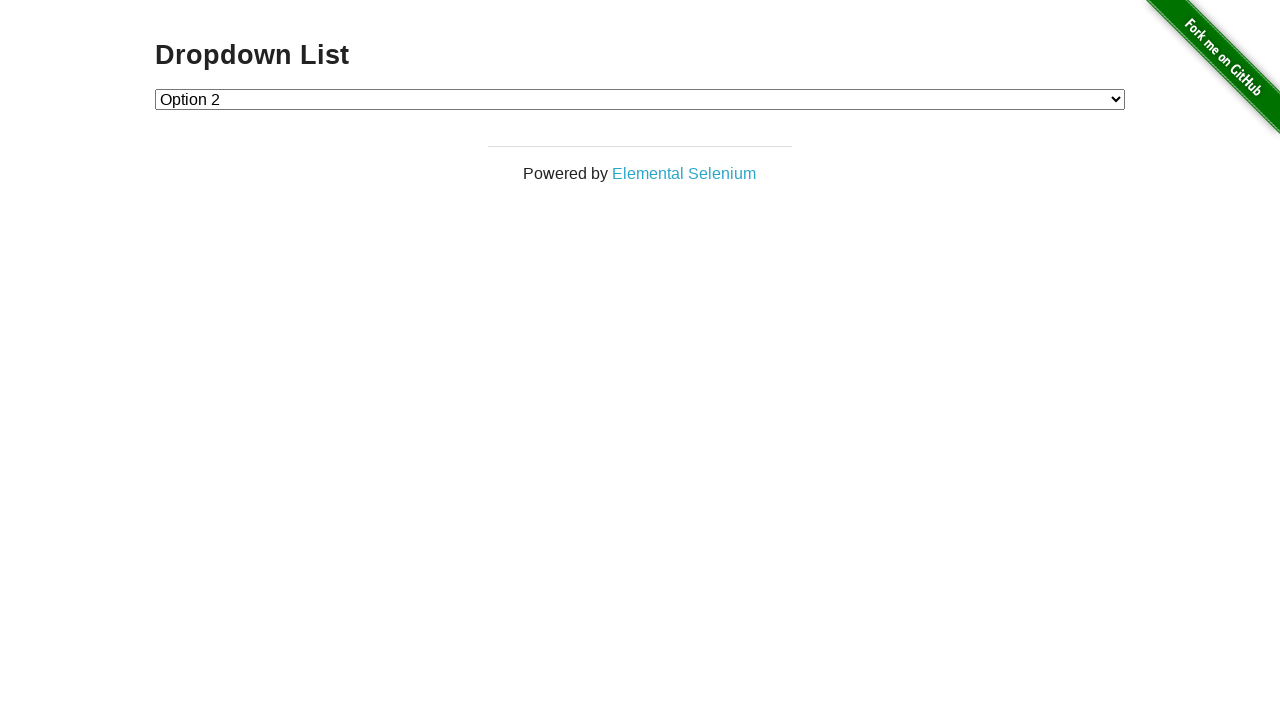

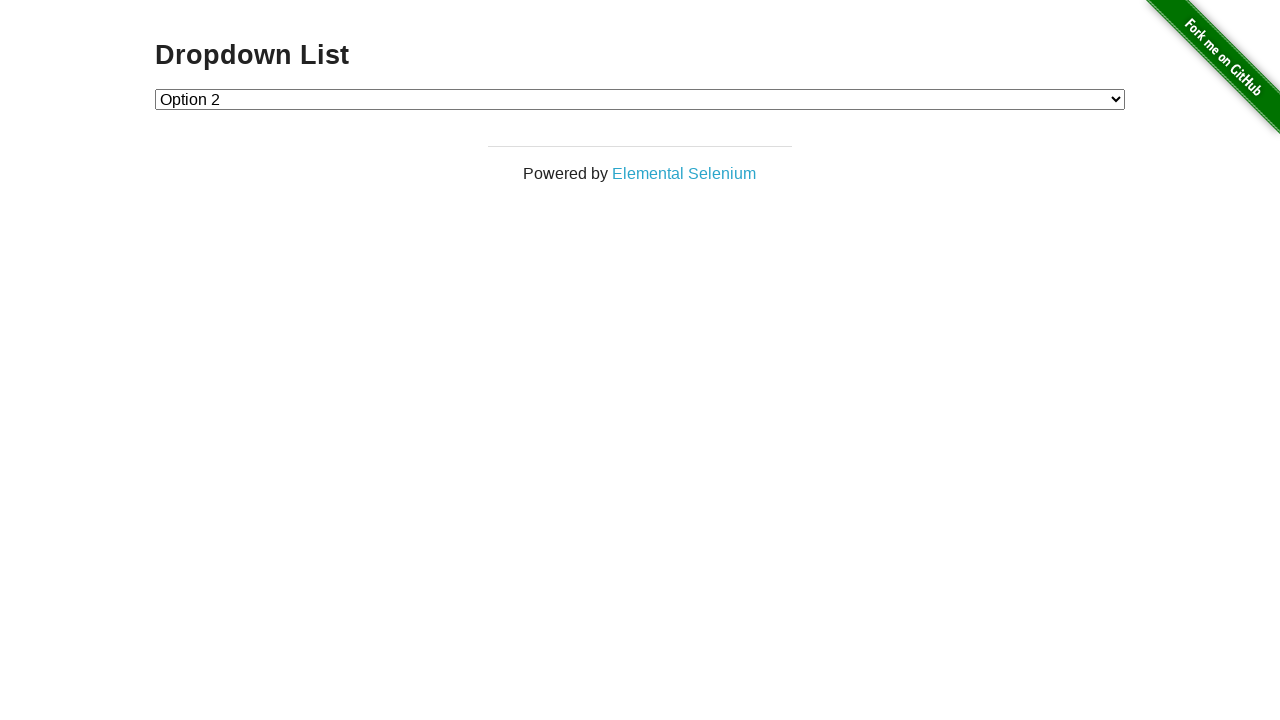